Simple browser automation test that navigates to quintype.com, maximizes the window, and verifies the page loads by checking the title.

Starting URL: https://www.quintype.com

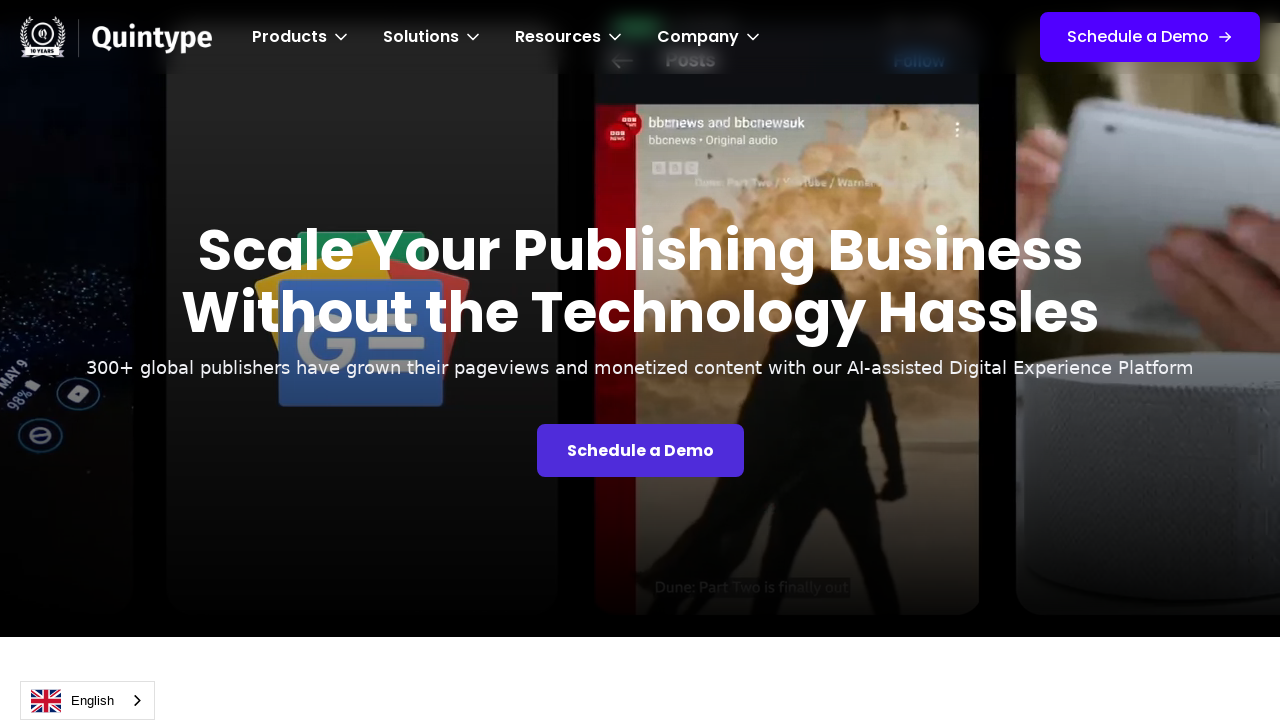

Navigated to https://www.quintype.com and waited for page load
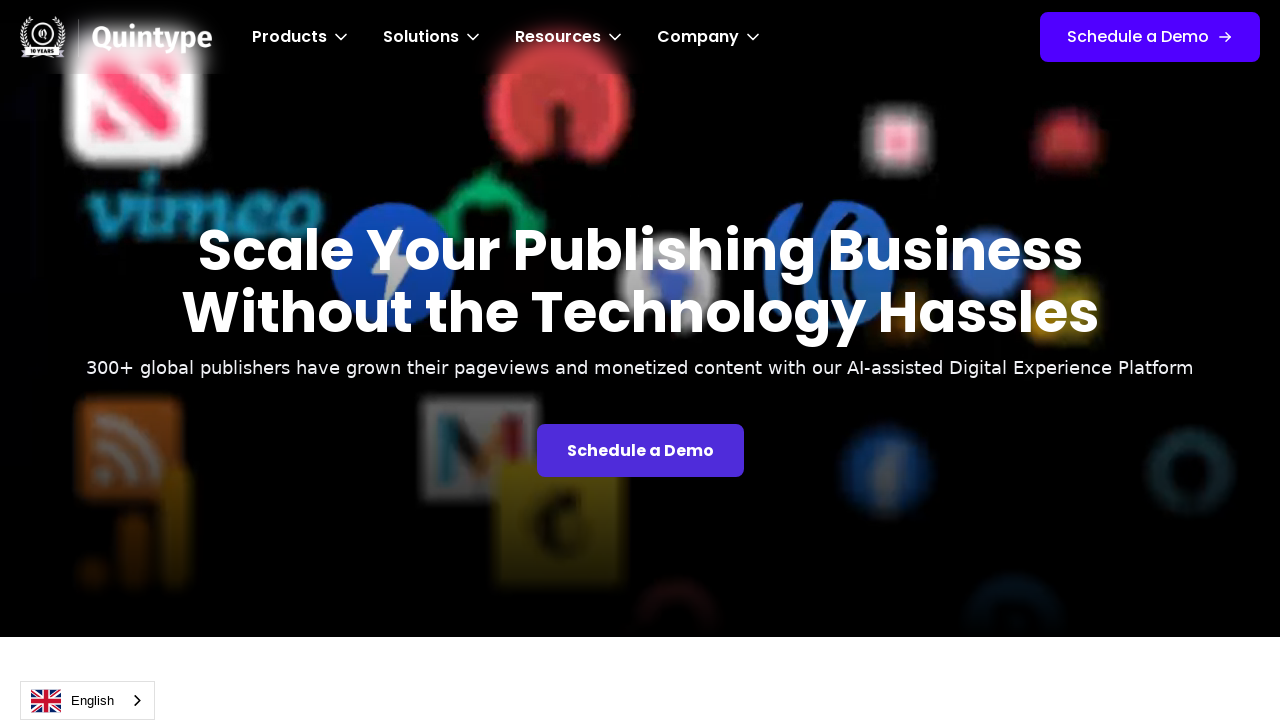

Retrieved page title: Quintype: Best CMS Partner for Digital Newsrooms
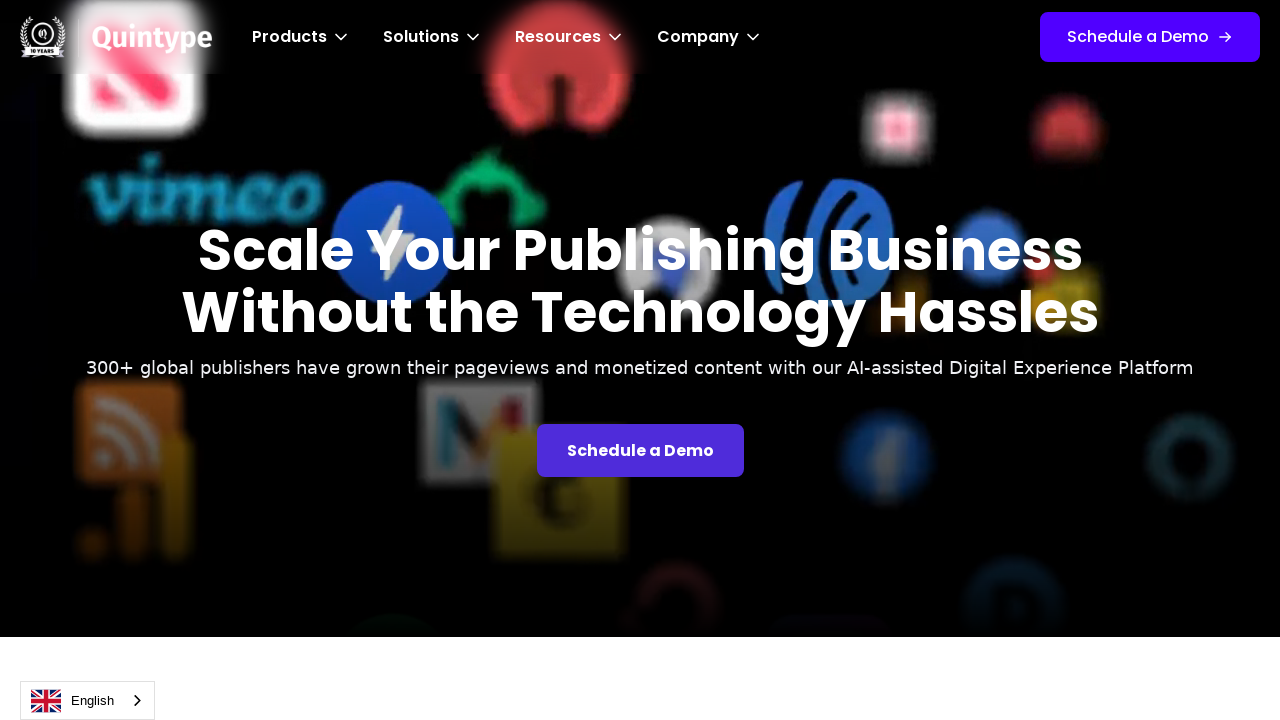

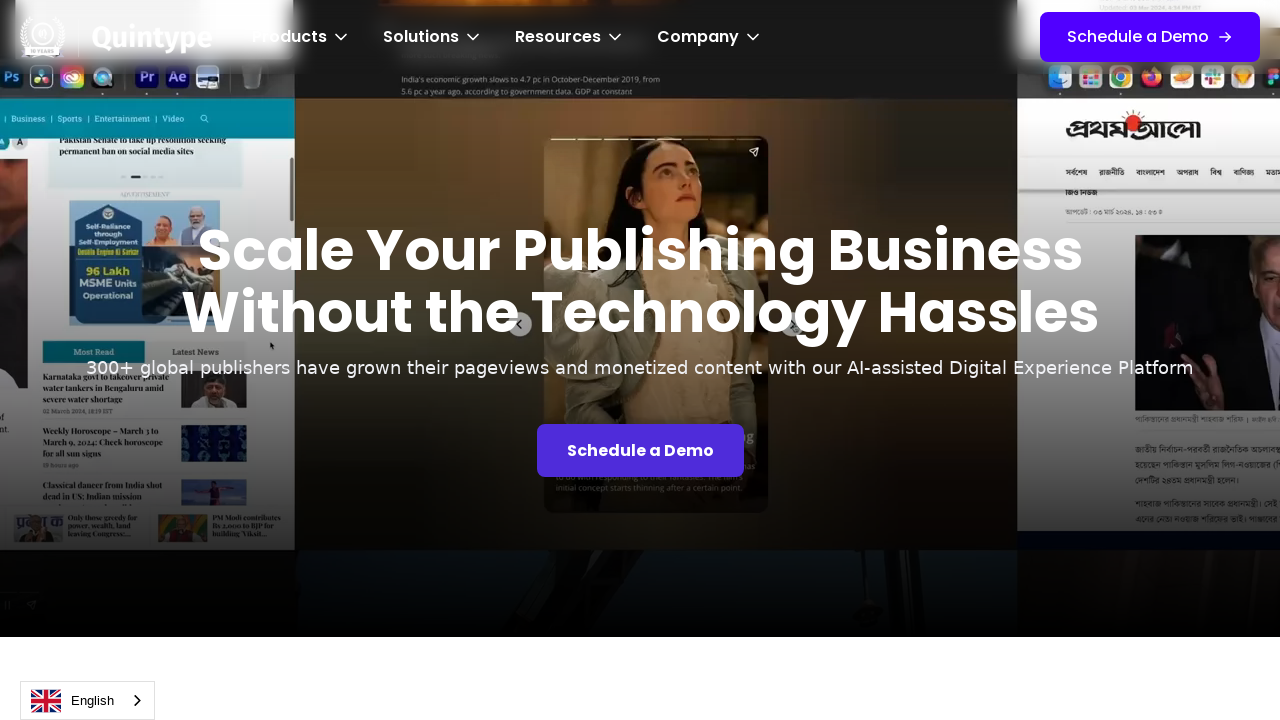